Tests form registration by filling out various form fields including text inputs, radio buttons, checkboxes, file upload, and submitting the form

Starting URL: https://demoqa.com/automation-practice-form

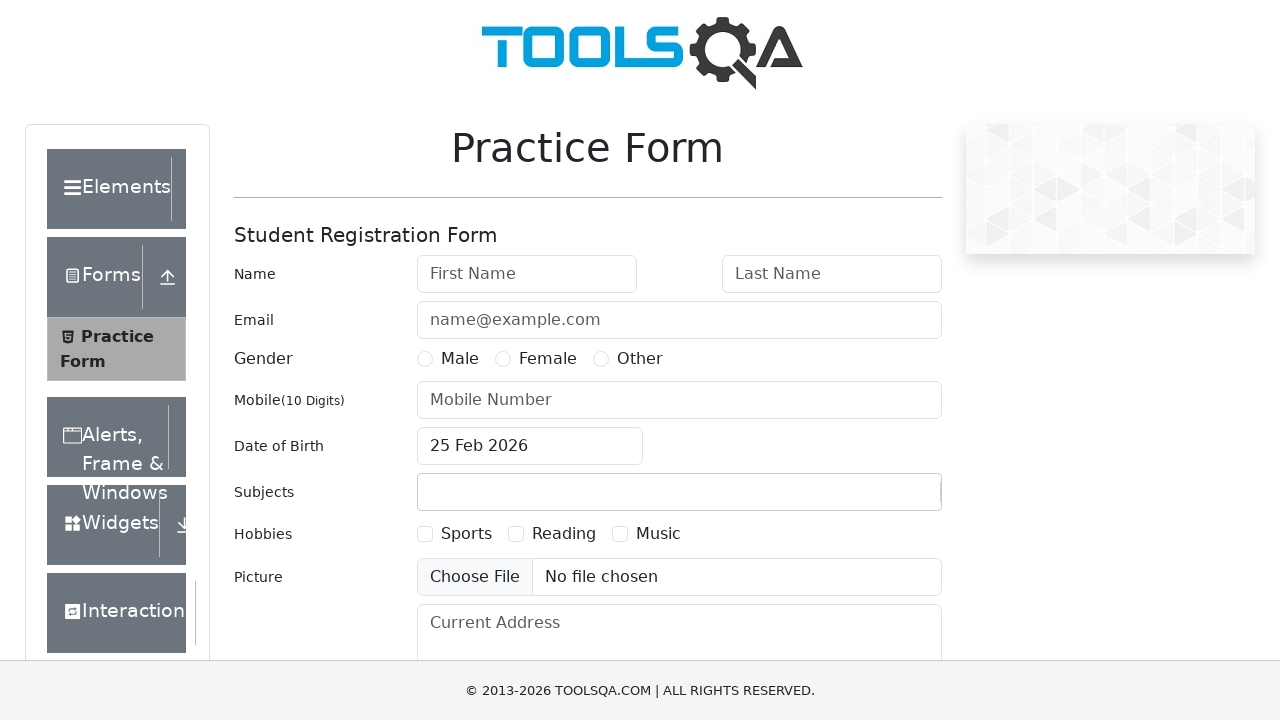

Filled first name field with 'user1' on #firstName
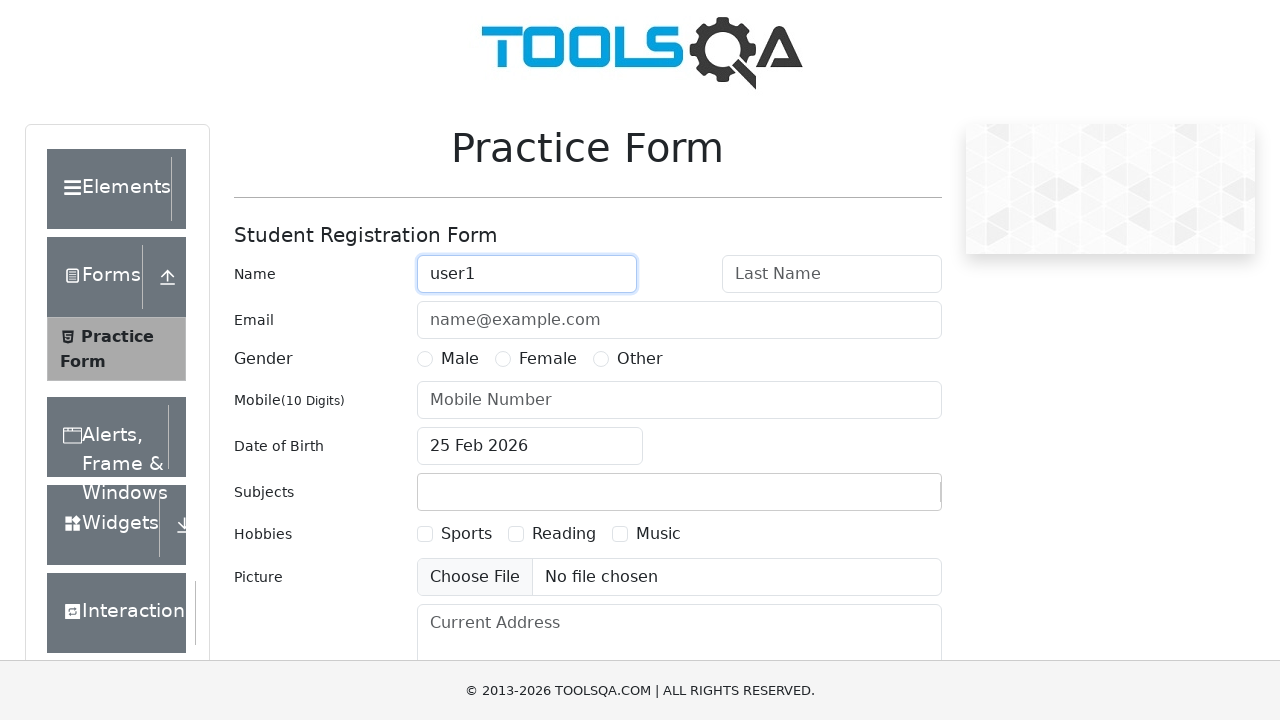

Filled last name field with 'testuser2' on #lastName
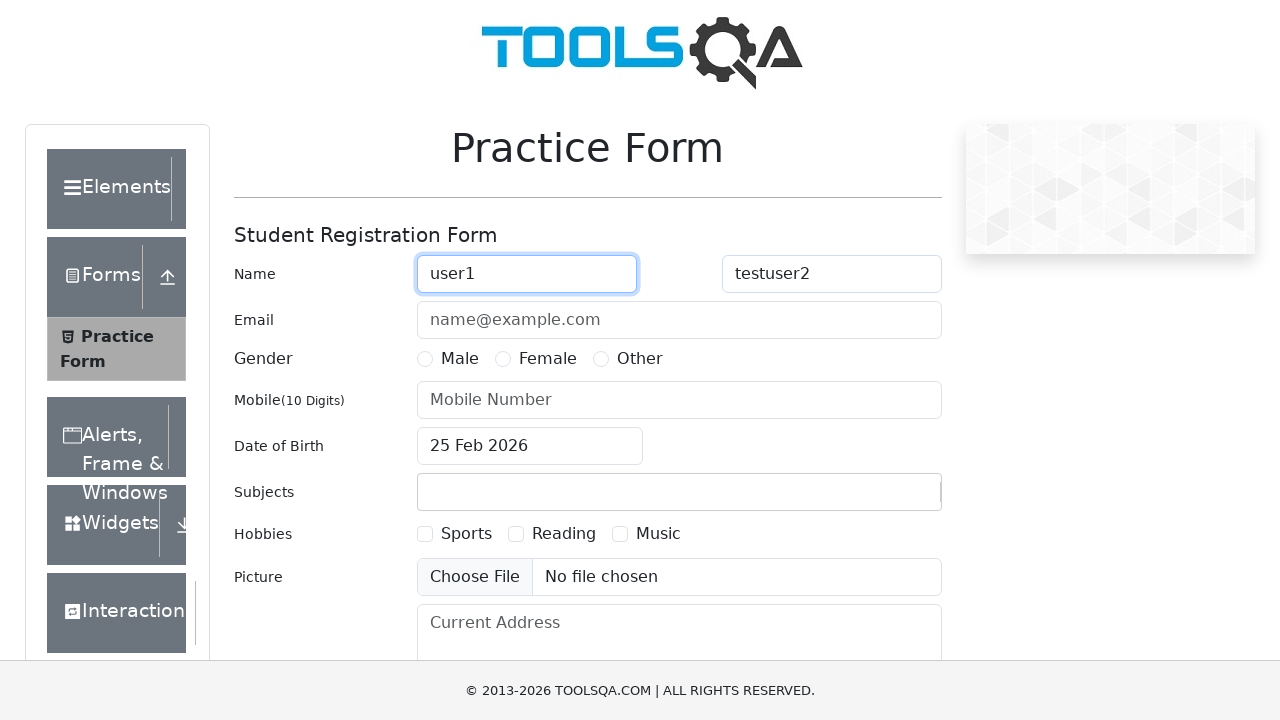

Filled email field with 'testemail@domain.com' on #userEmail
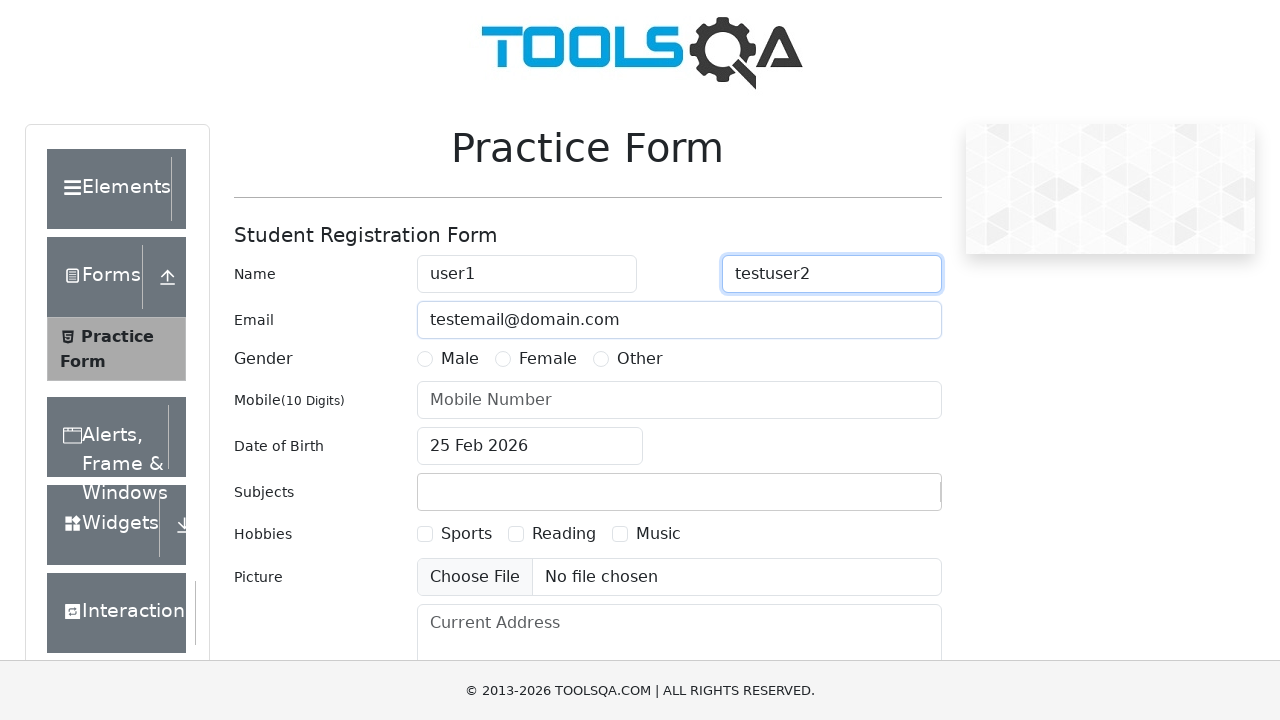

Selected Female gender radio button at (548, 359) on xpath=//*[@id='genterWrapper']/div[2]/div[2]/label
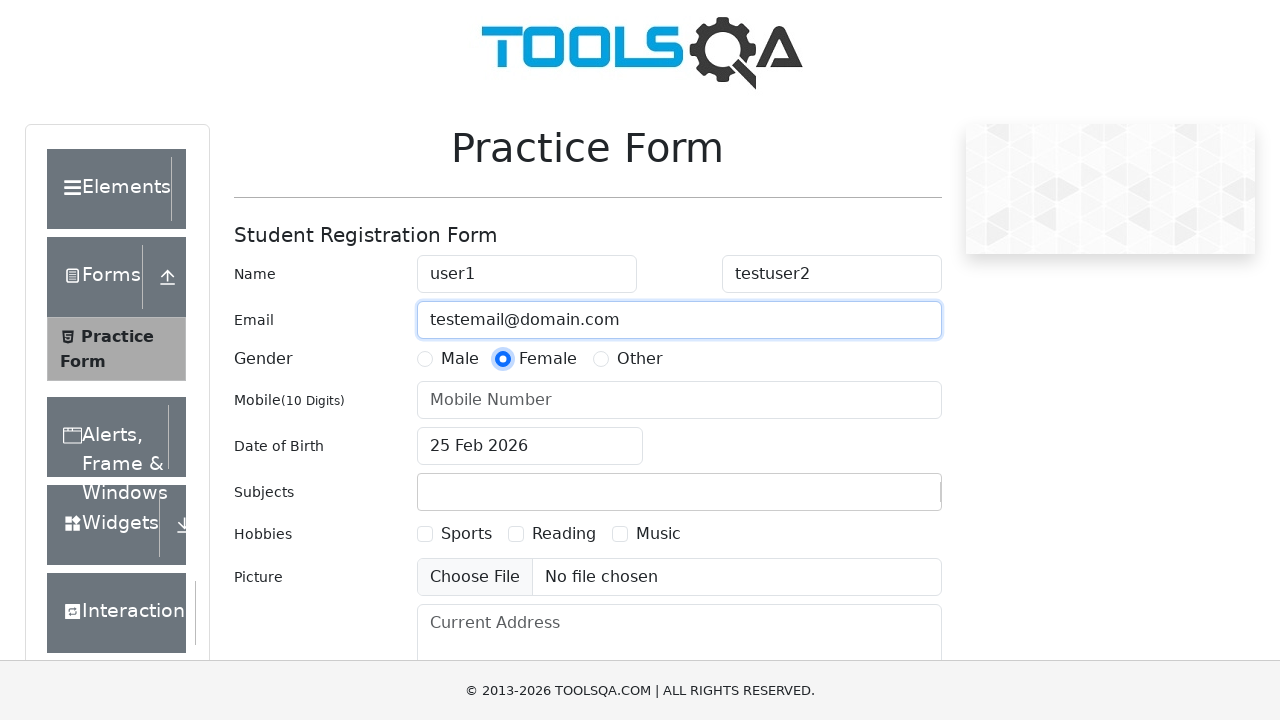

Filled phone number field with '9123689399' on #userNumber
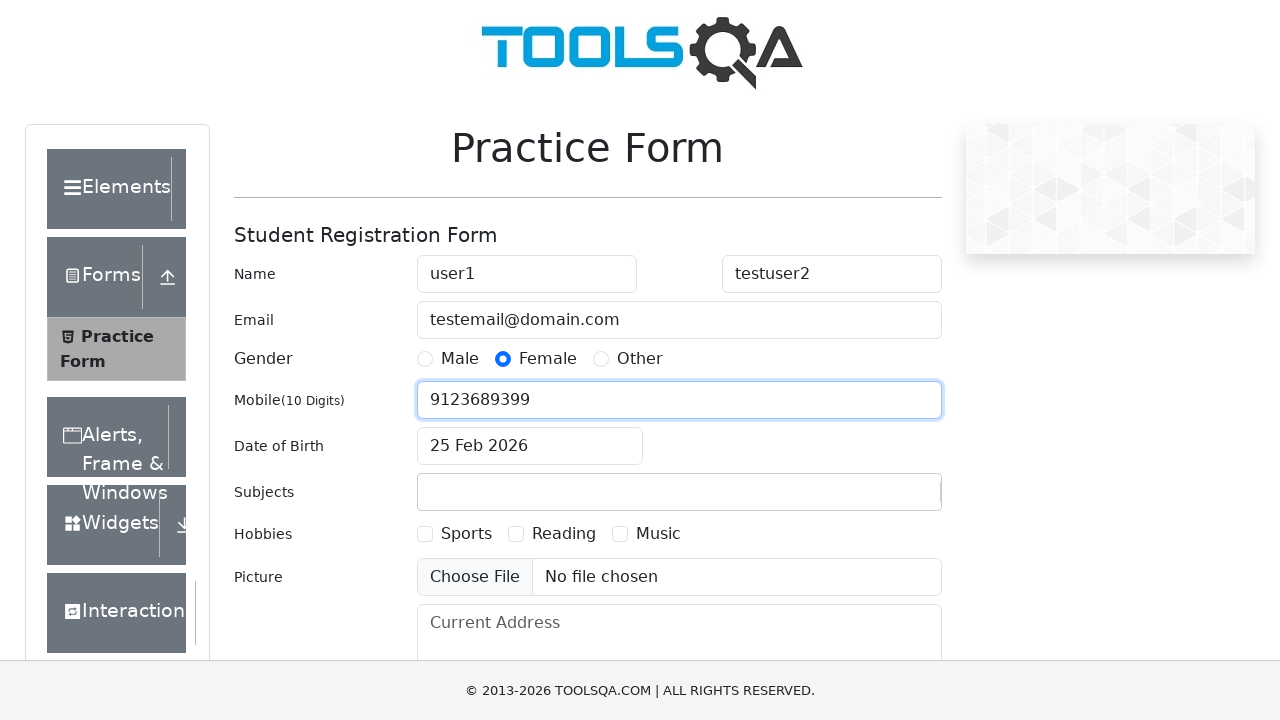

Clicked hobbies checkbox at (466, 534) on xpath=//*[@id='hobbiesWrapper']/div[2]/div[1]/label
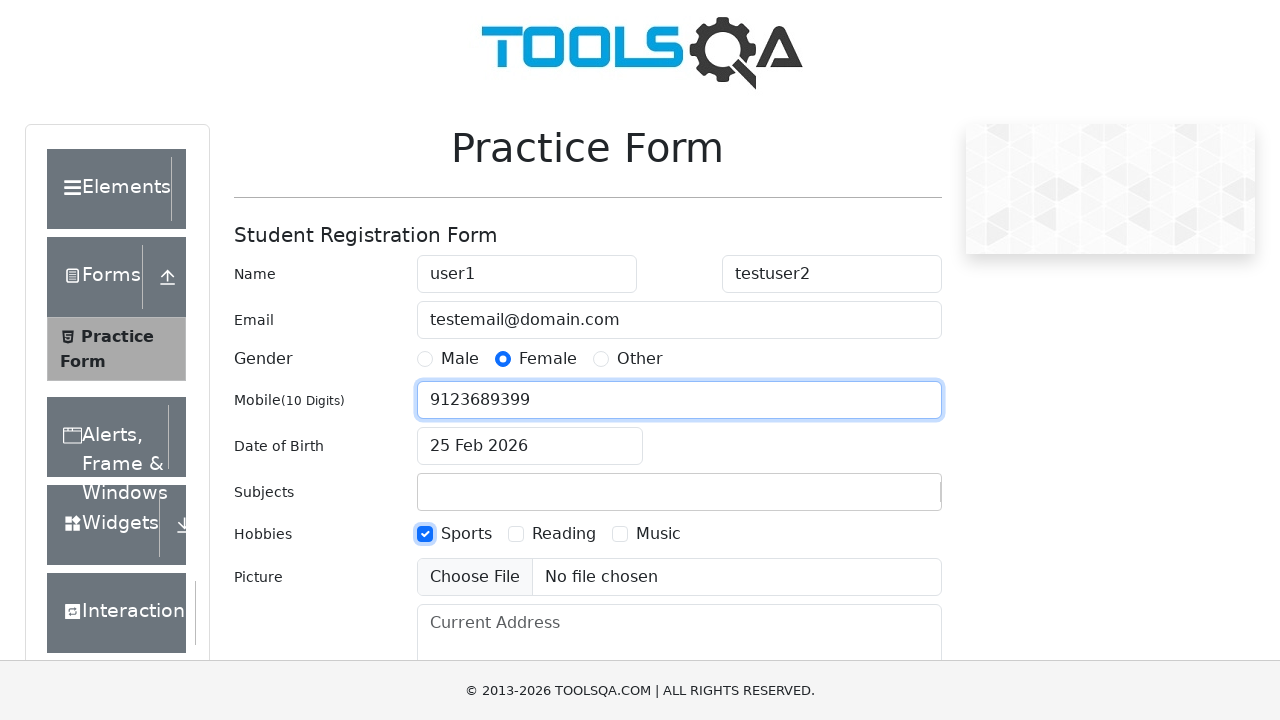

Filled current address field with '27 Clifton' on #currentAddress
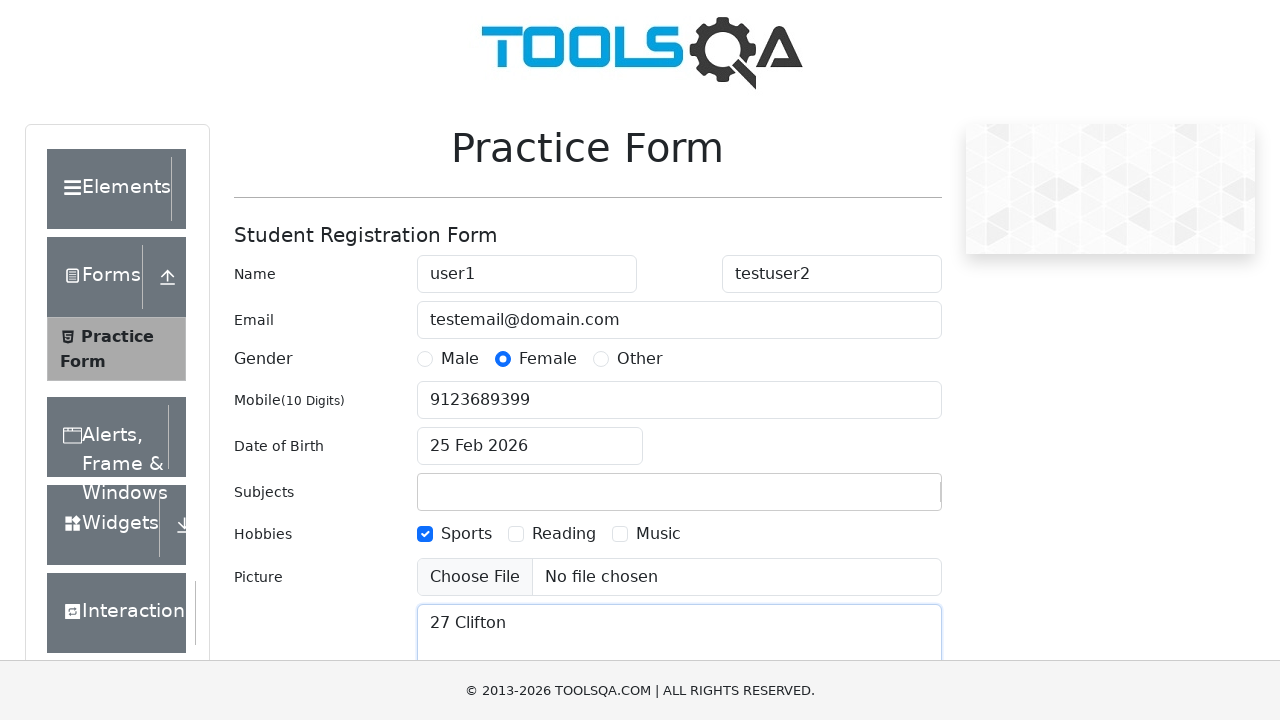

Scrolled down 500 pixels to make submit button visible
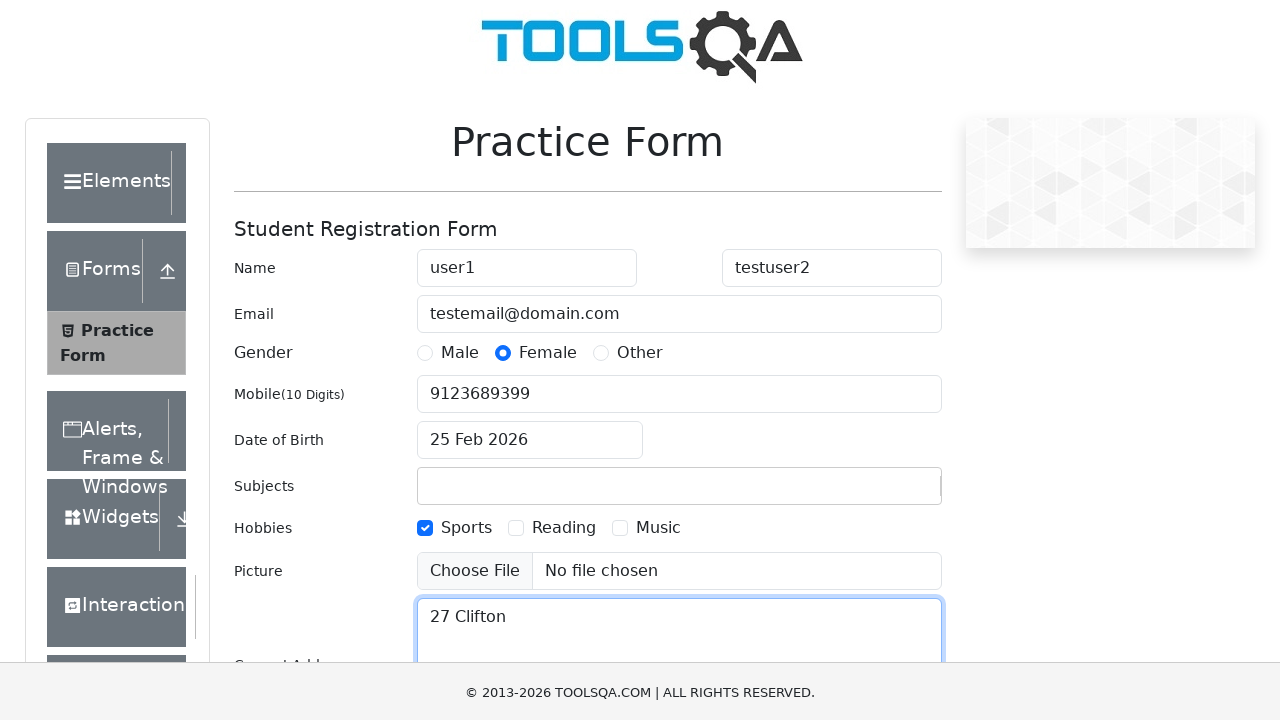

Clicked submit button to submit form at (885, 499) on #submit
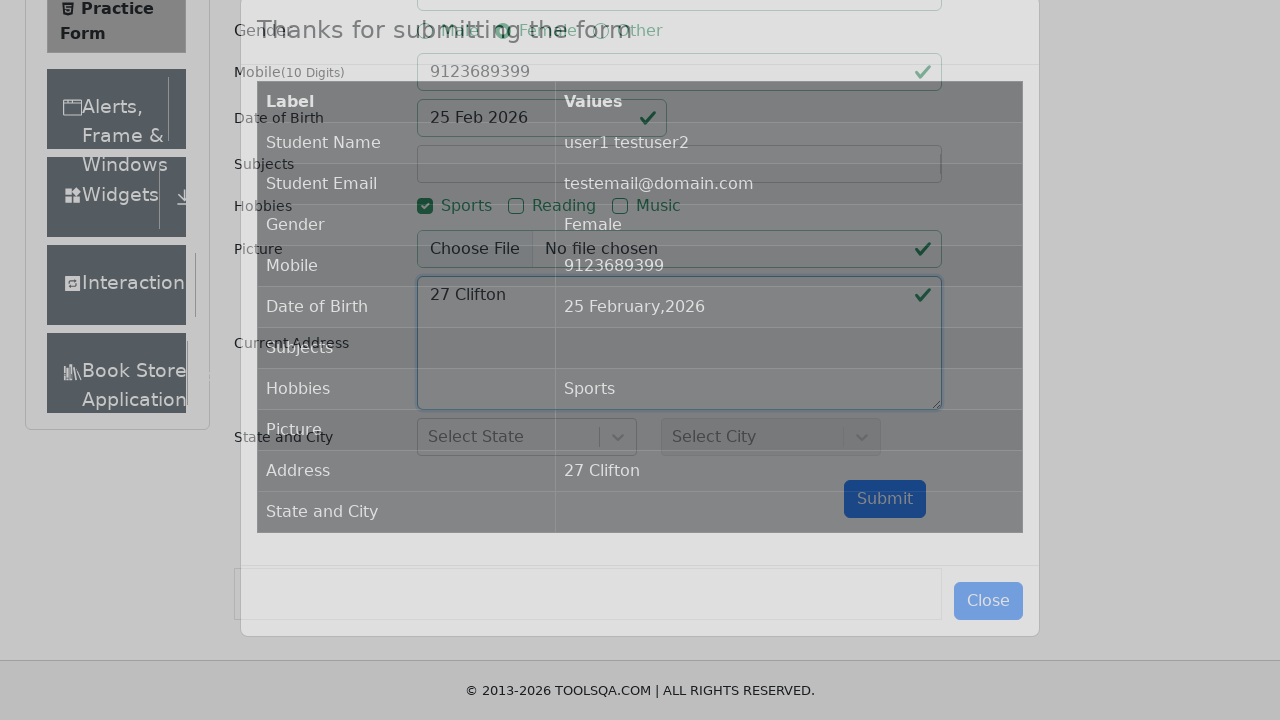

Success modal appeared
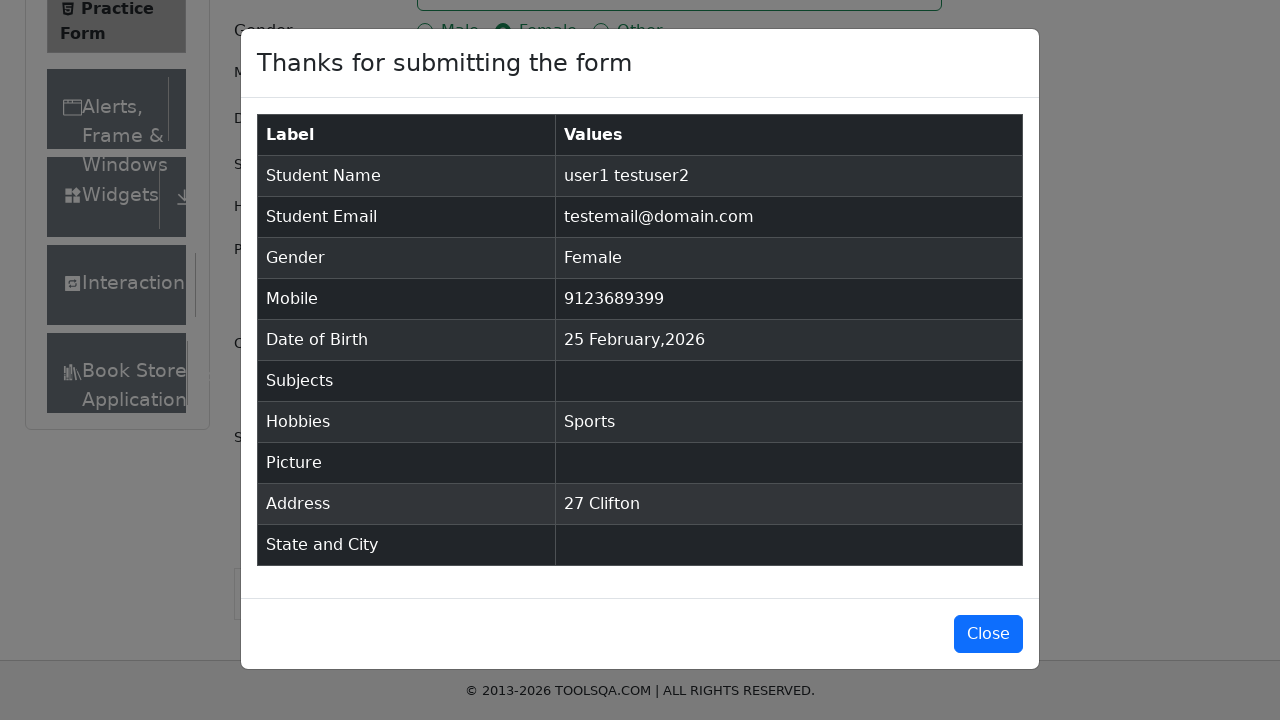

Retrieved success message text from modal
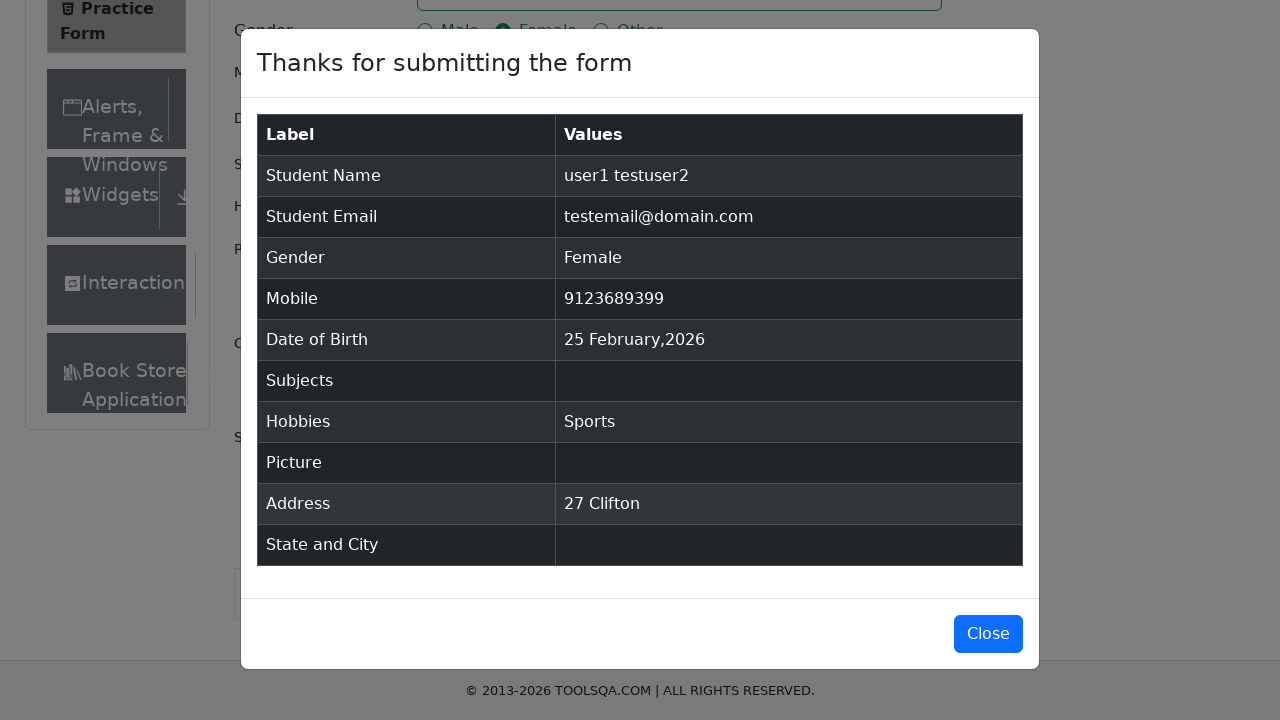

Verified success message contains 'Thanks for submitting the form'
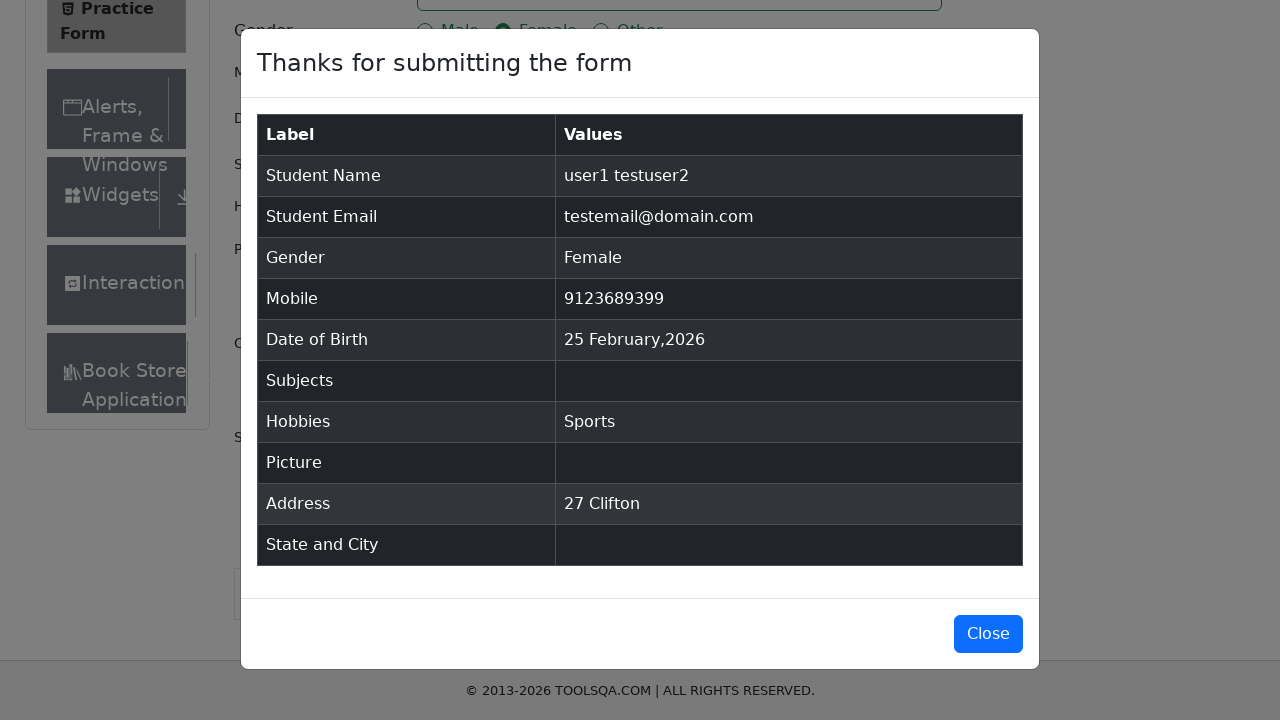

Closed the success modal at (988, 634) on #closeLargeModal
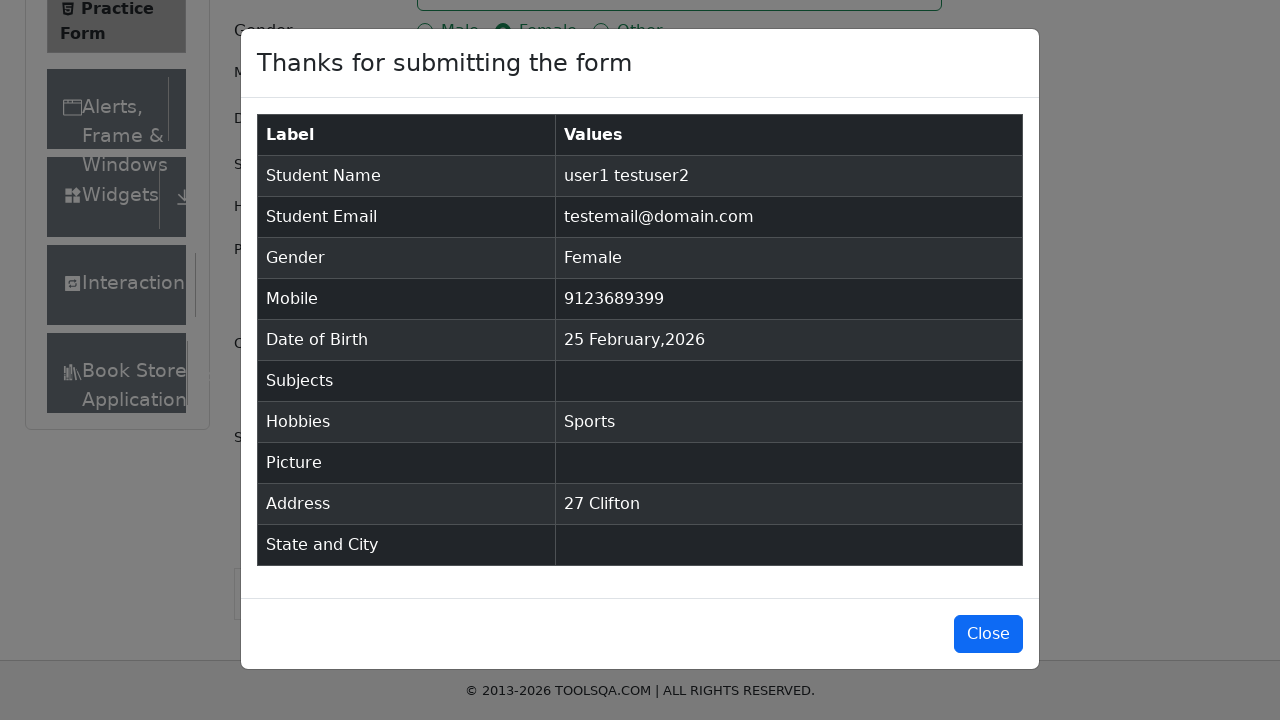

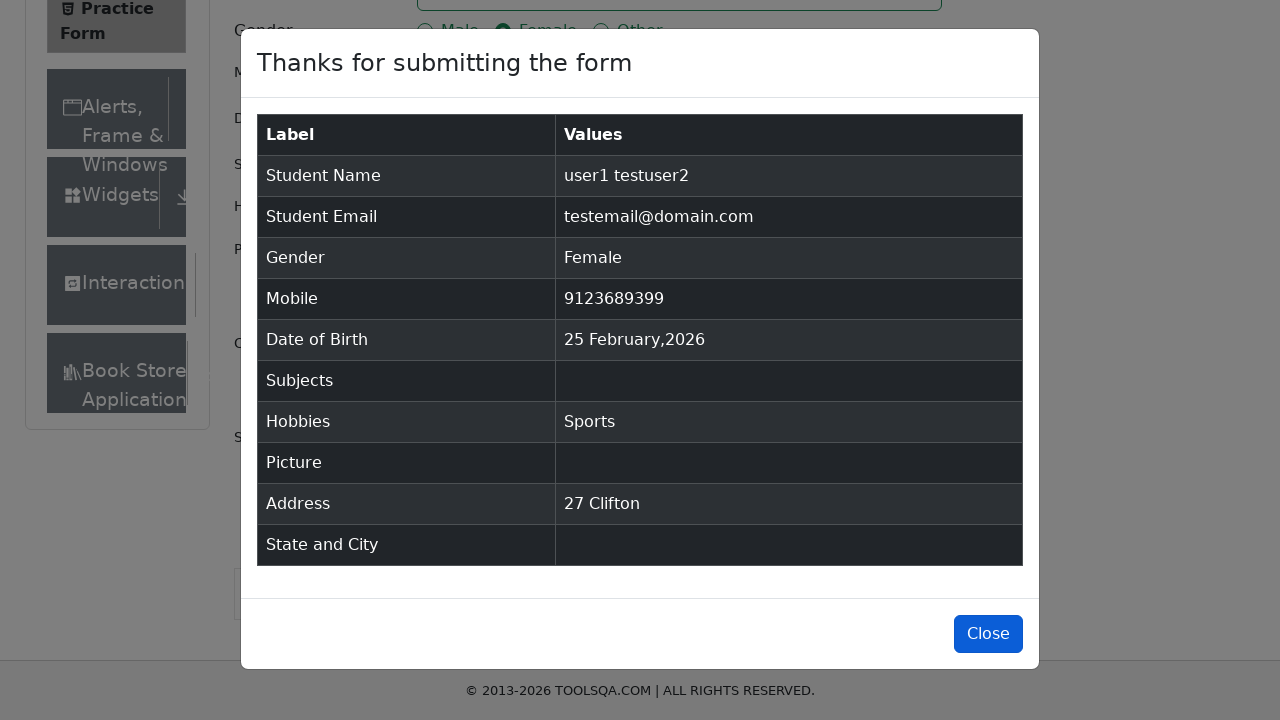